Tests a slider control by setting its value to 50 and verifying the displayed value updates correctly

Starting URL: https://practice-automation.com/slider/

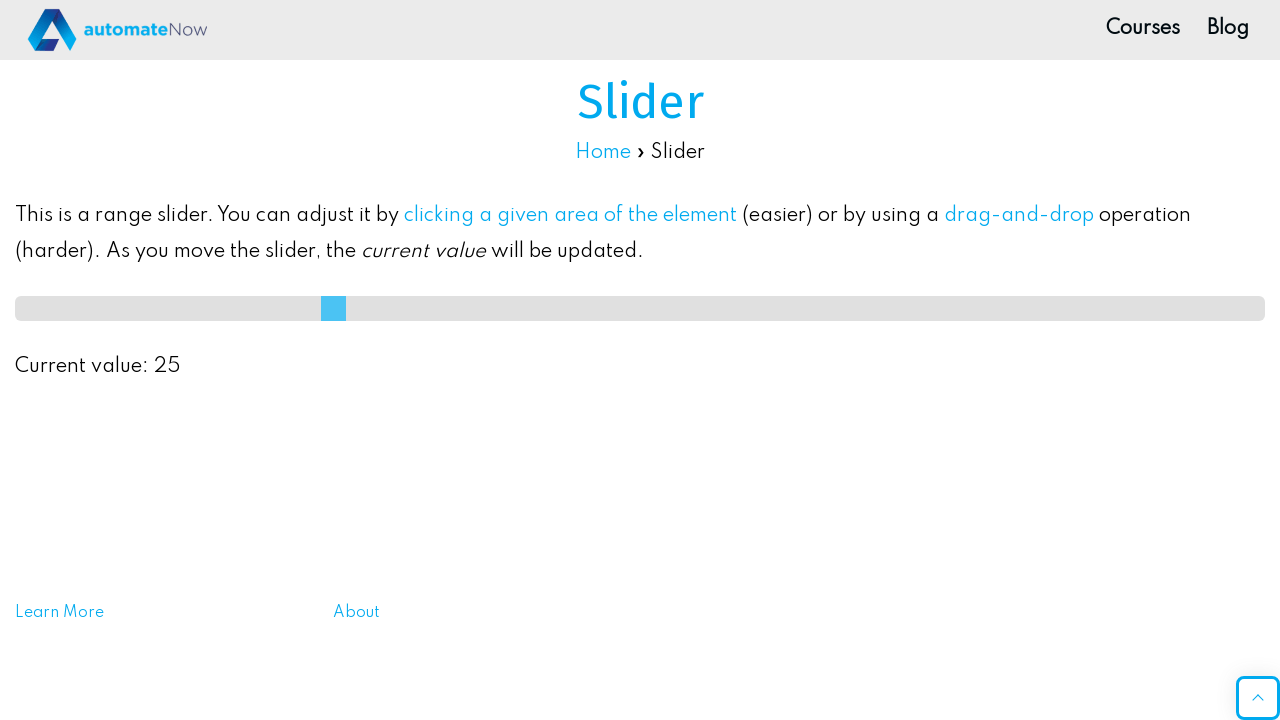

Slider page heading is visible
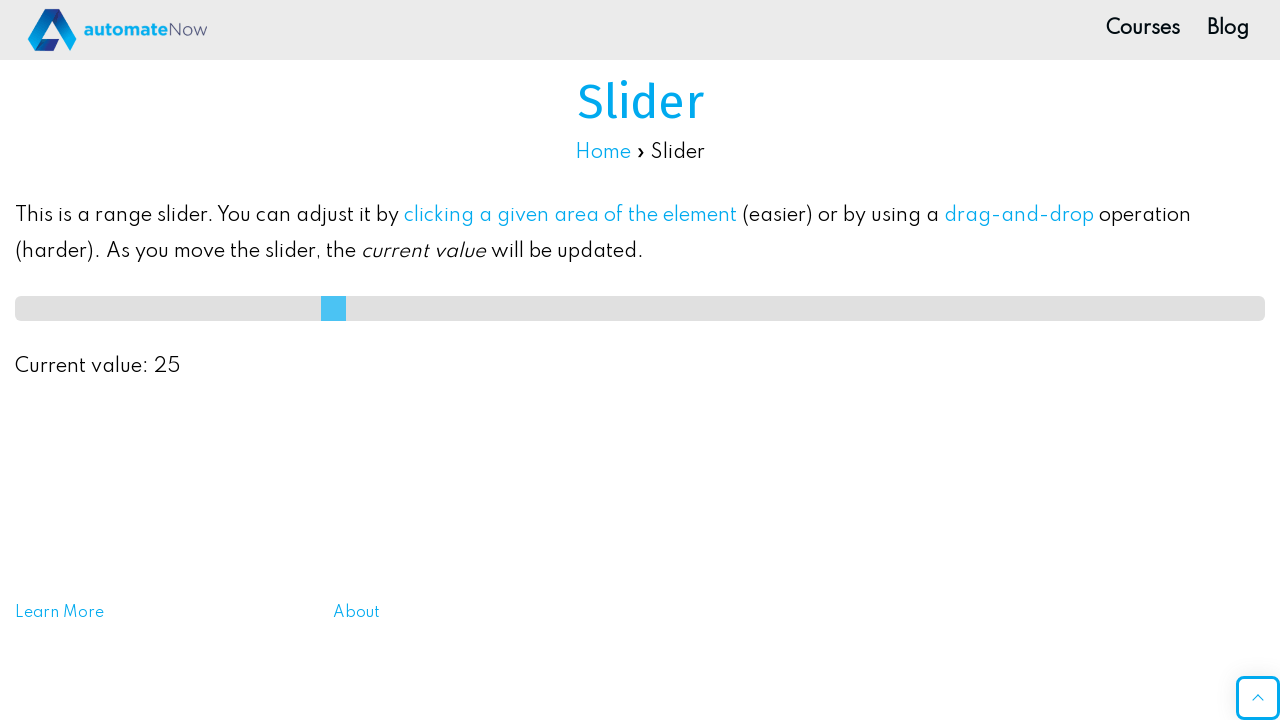

Set slider value to 50 on #slideMe
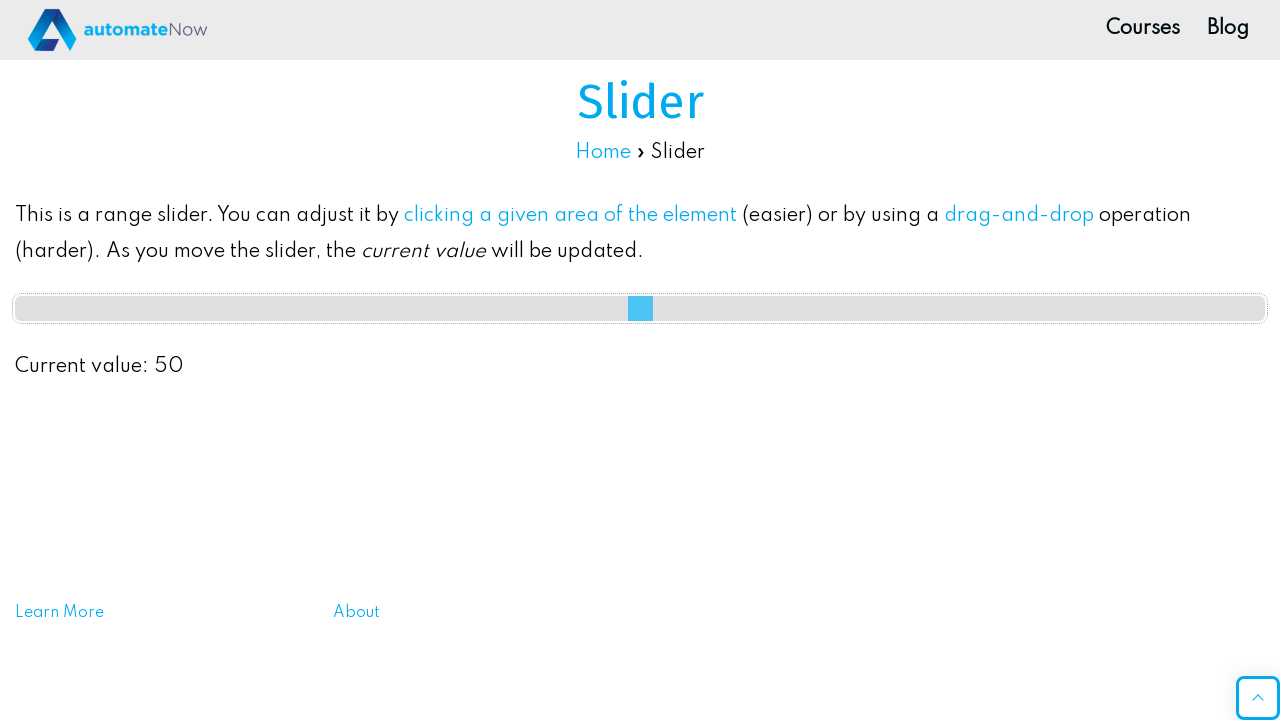

Verified slider displayed value is 50
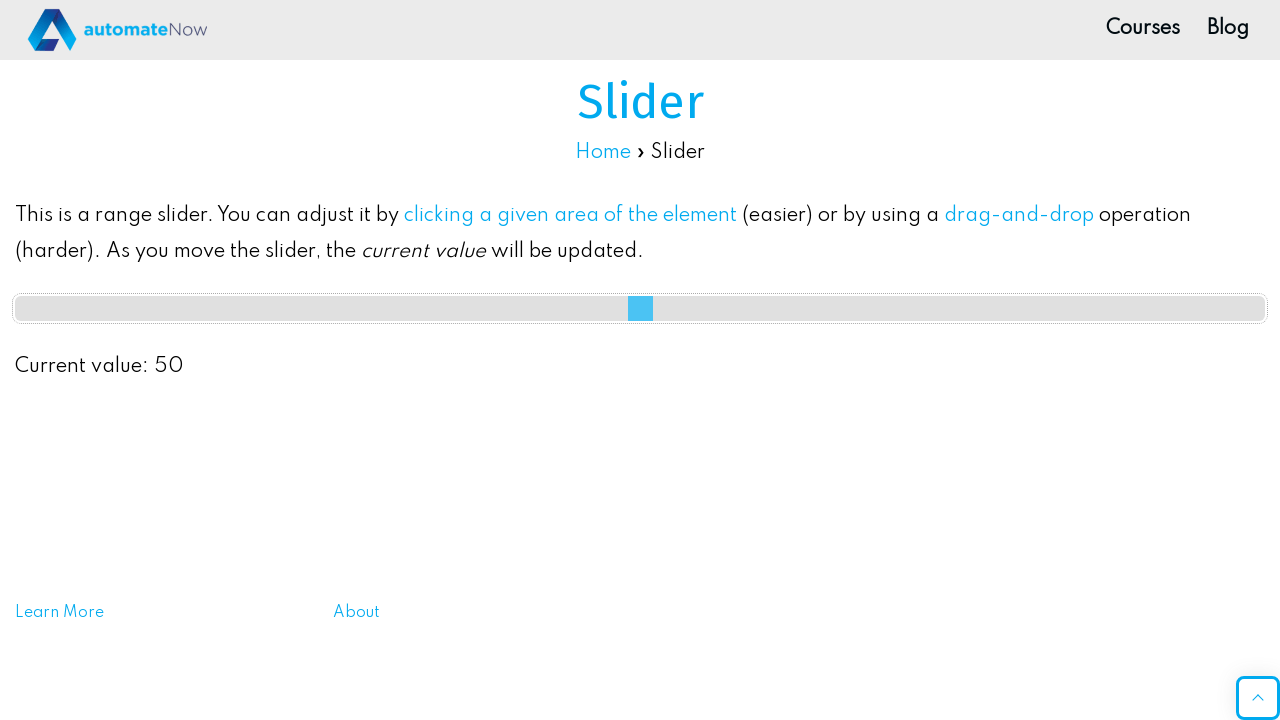

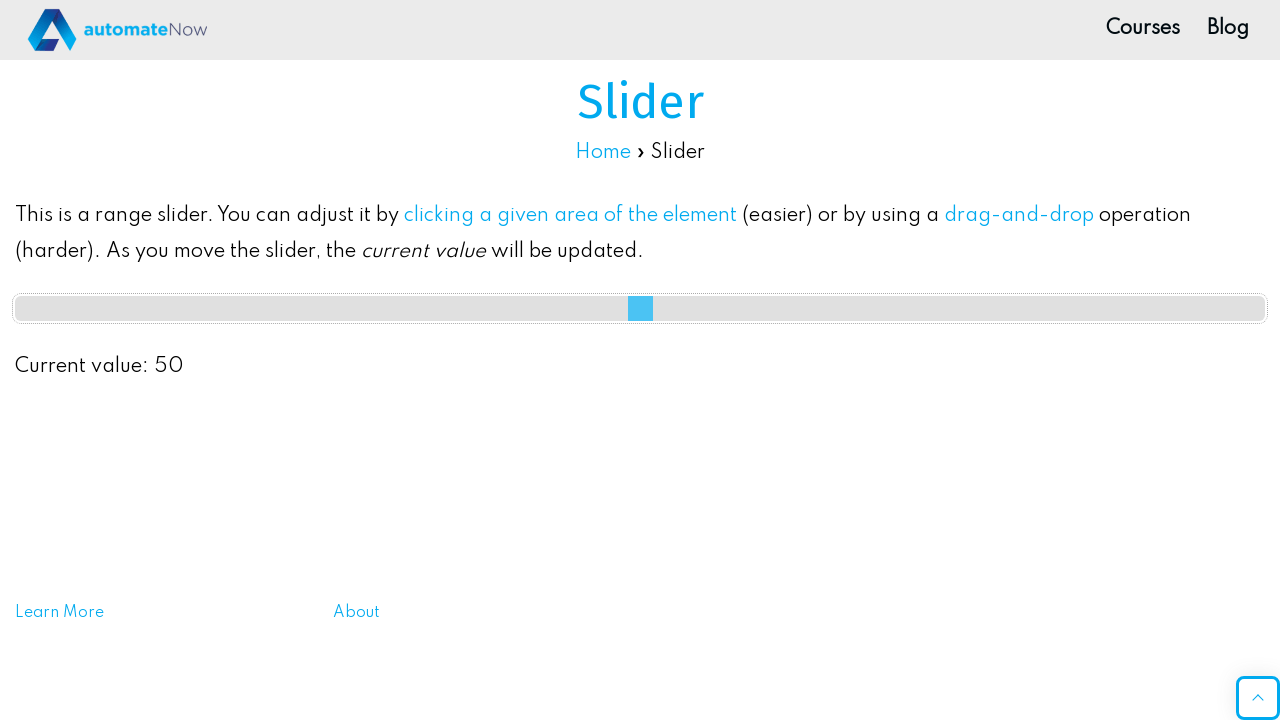